Navigates to an input form demo page and fills in all the textboxes in the form with sample data using CSS selectors.

Starting URL: http://syntaxprojects.com/input-form-demo.php

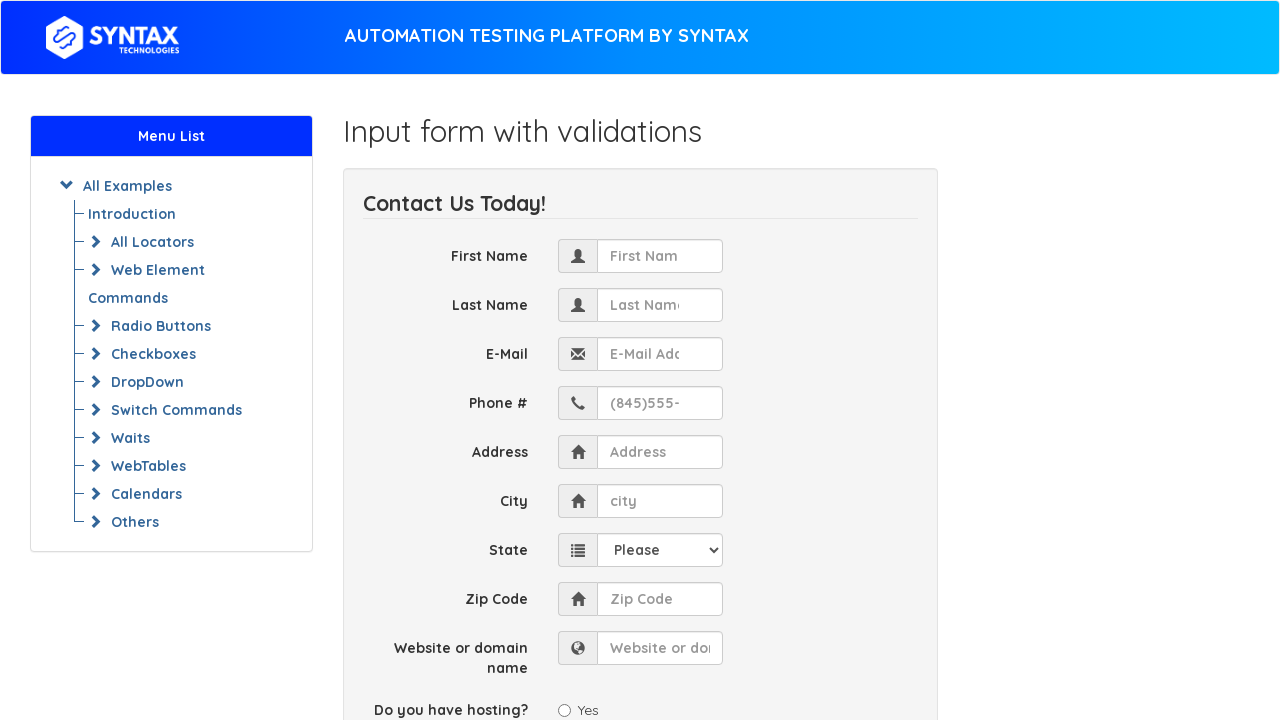

Form element loaded and visible
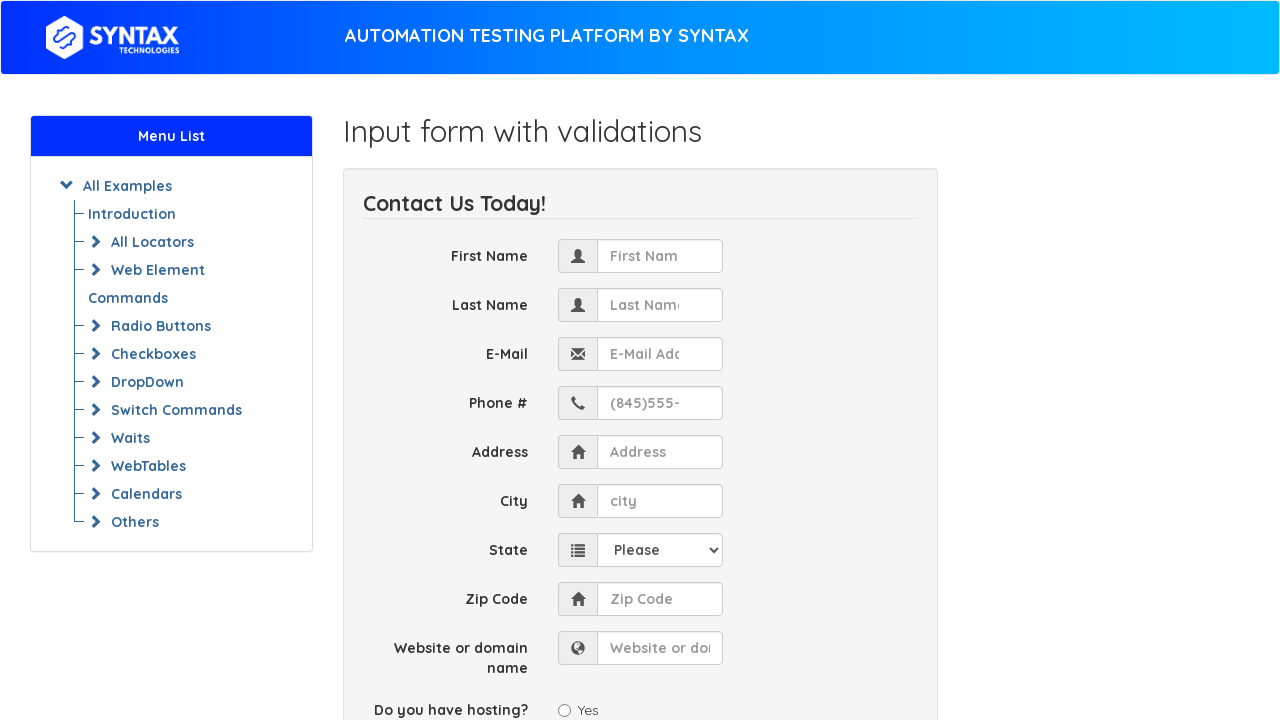

Filled first name field with 'Michael' on input[name='first_name']
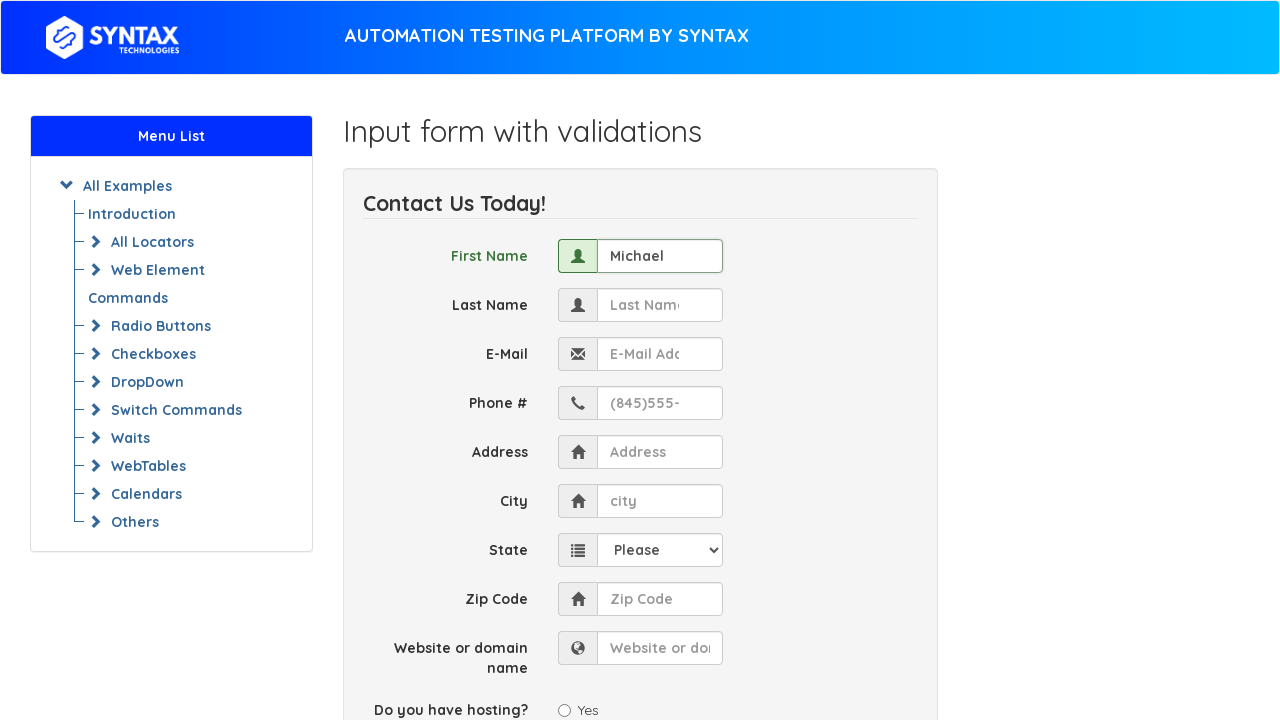

Filled last name field with 'Johnson' on input[name='last_name']
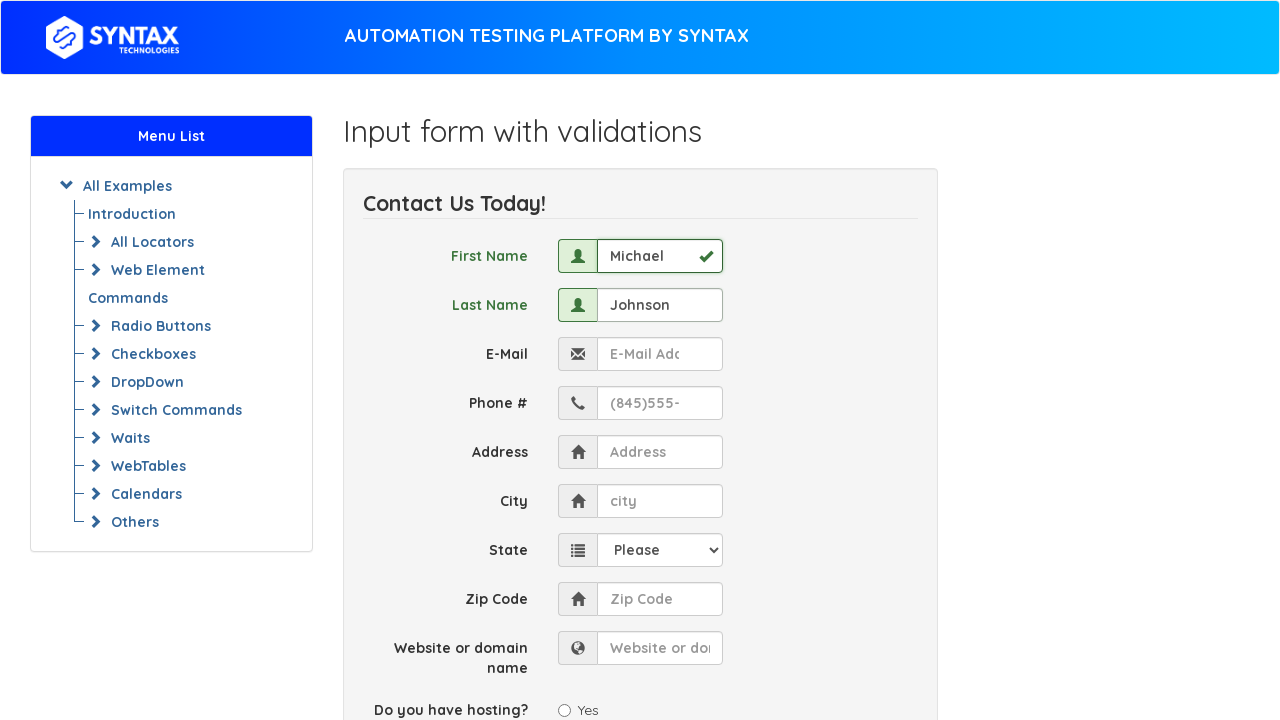

Filled email field with 'michael.johnson@testmail.com' on input[name='email']
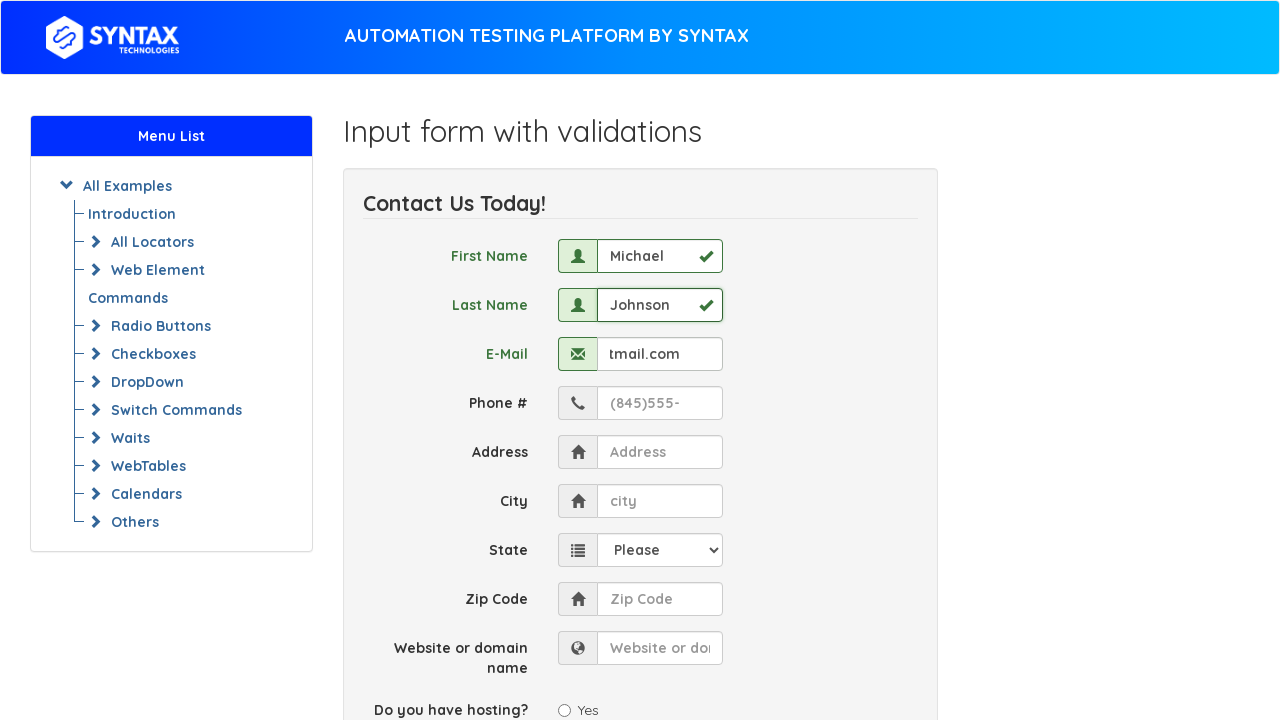

Filled phone number field with '5551234567' on input[name='phone']
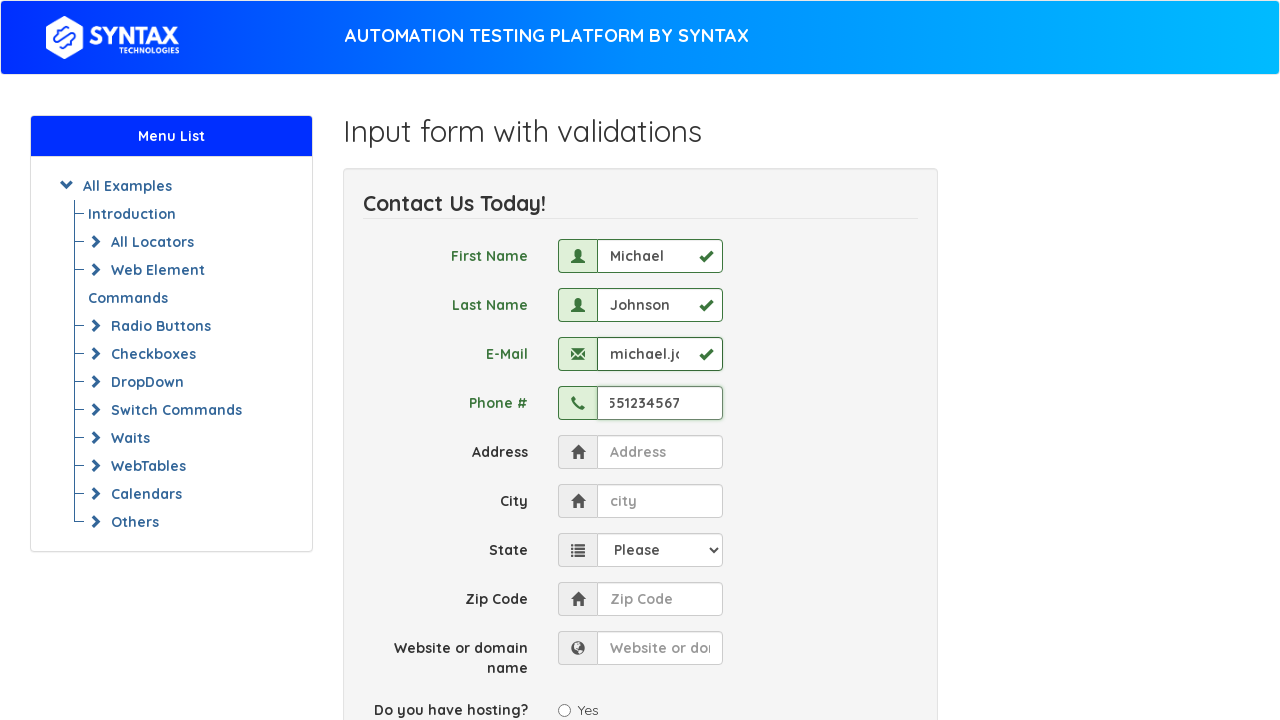

Filled address field with '742 Evergreen Terrace' on input[name='address']
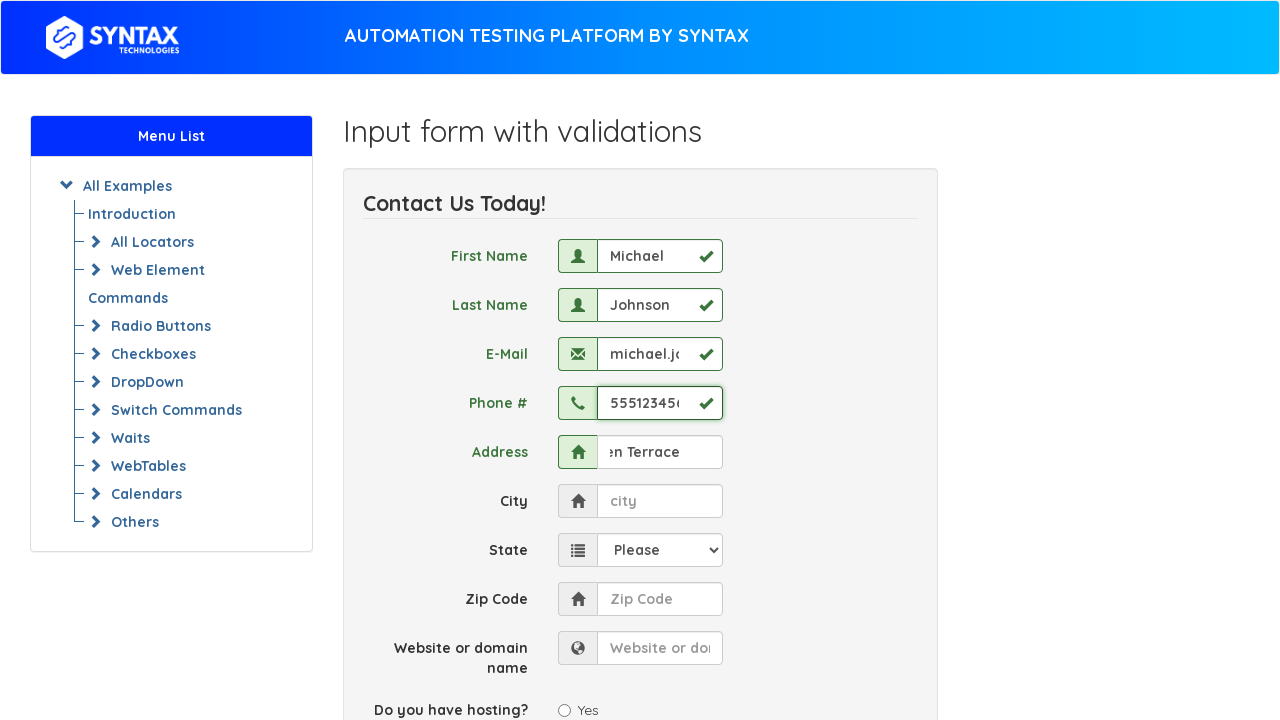

Filled city field with 'Springfield' on input[name='city']
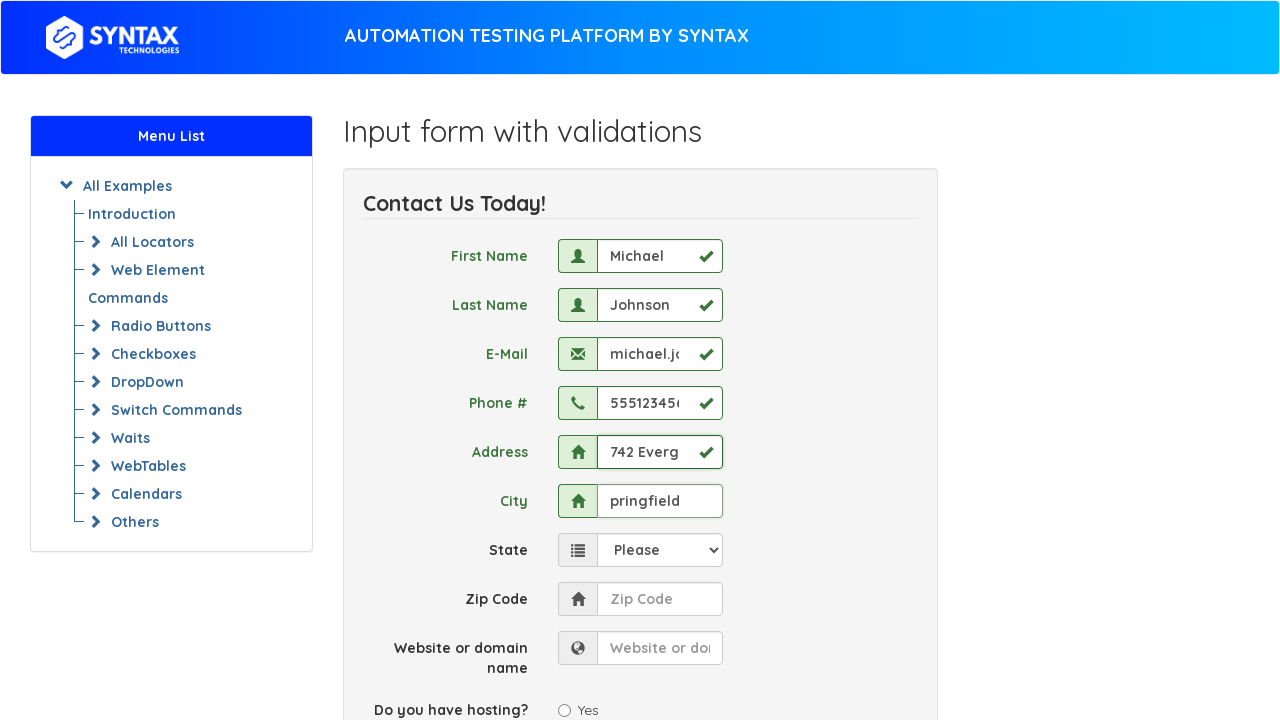

Filled zip code field with '62701' on input[name='zip']
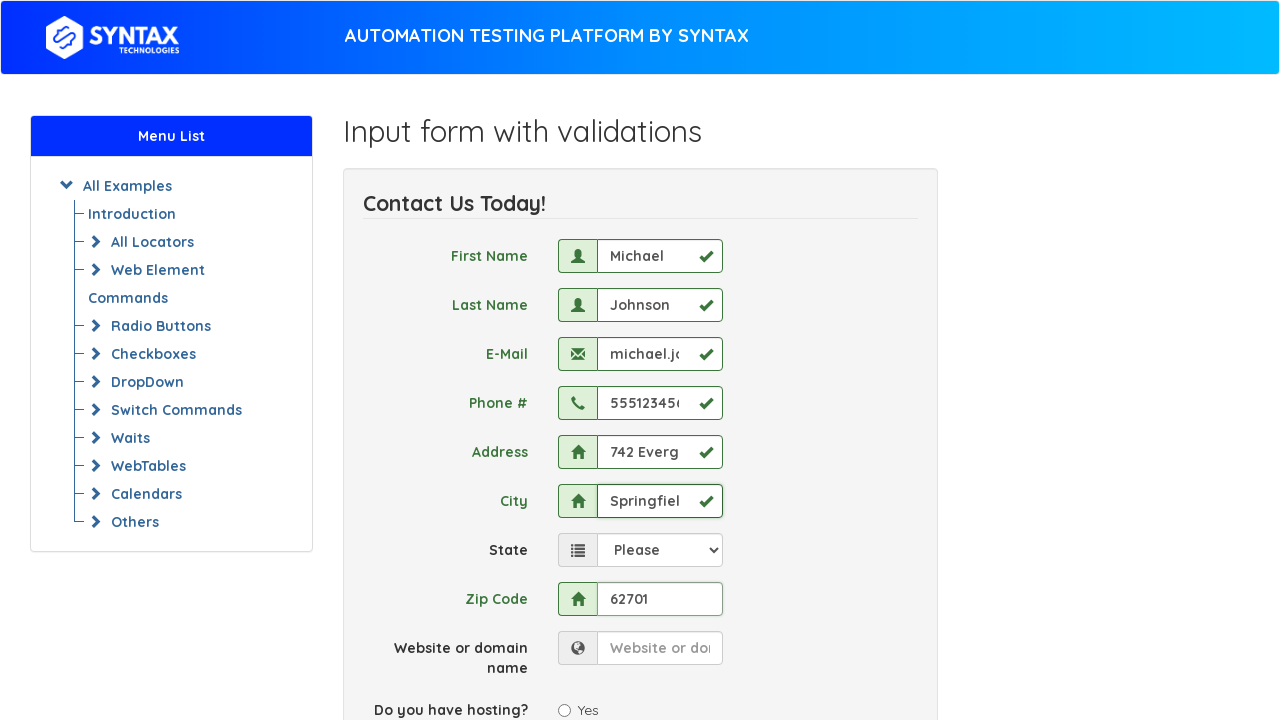

Filled website field with 'https://www.example.com' on input[name='website']
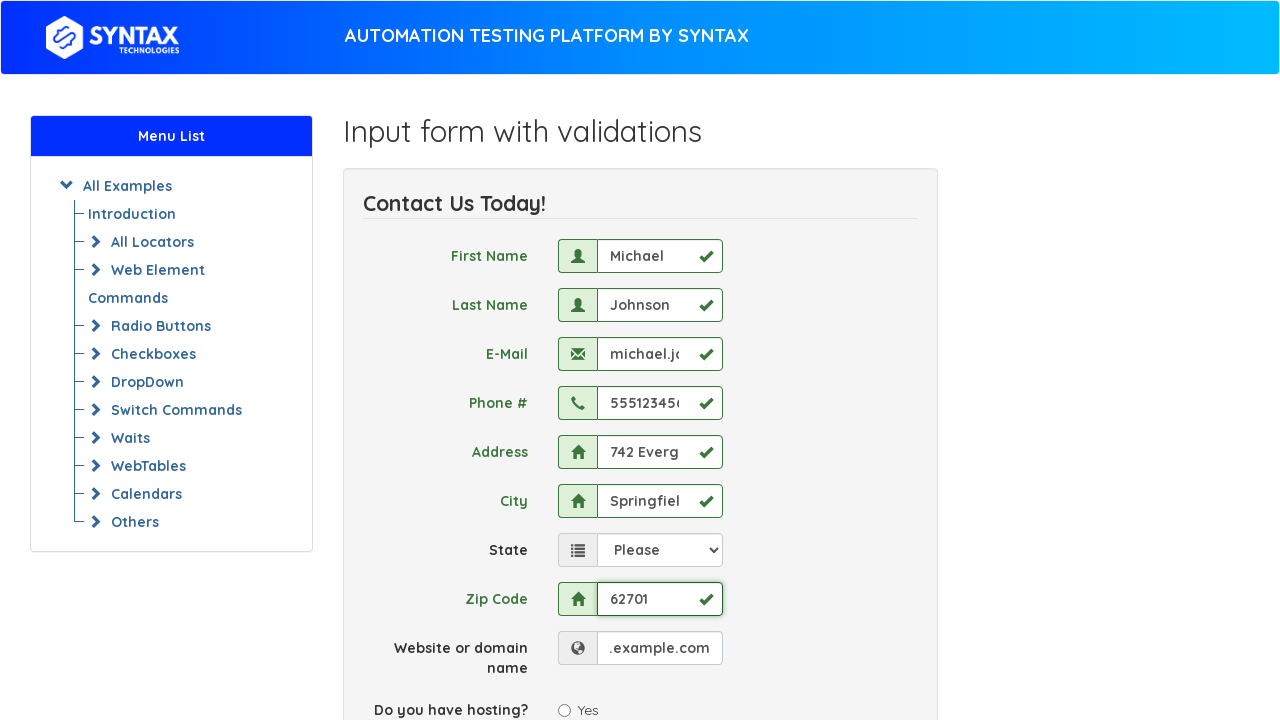

Filled comment textarea with test submission text on textarea[name='comment']
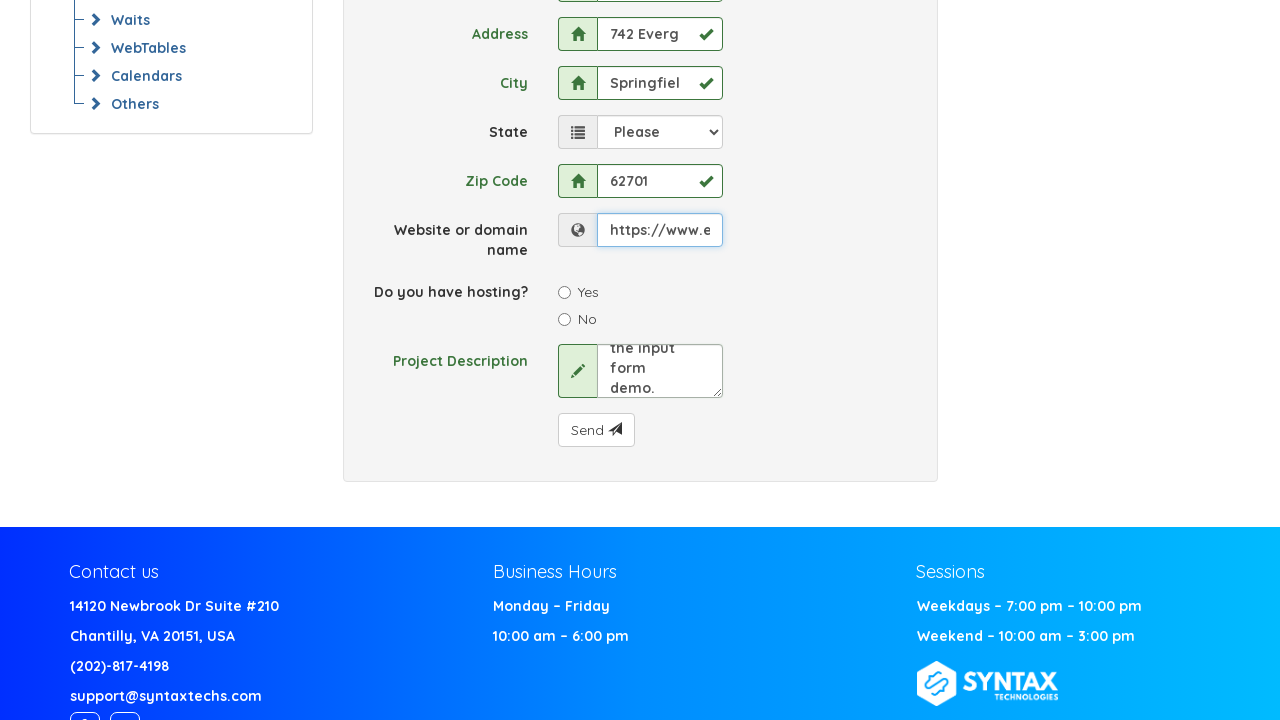

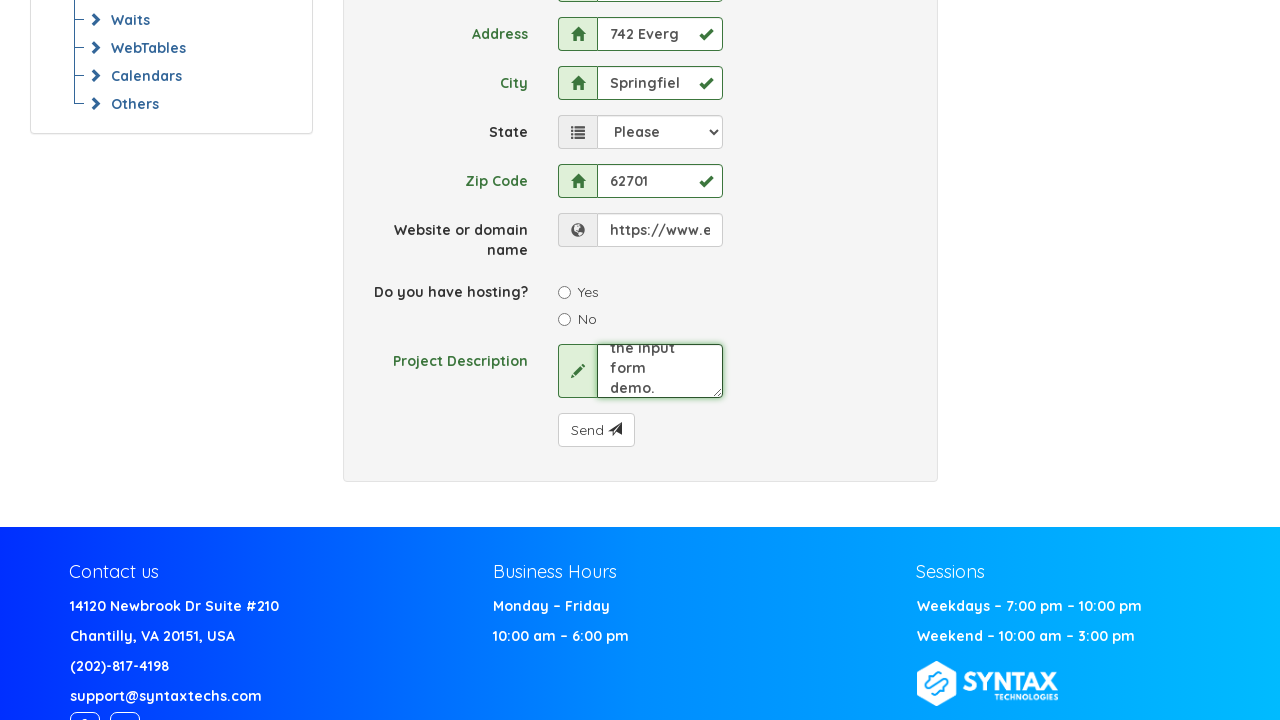